Tests interaction with a date picker on the APSRTC online booking site by clicking the journey date field and waiting for the calendar table to appear

Starting URL: https://apsrtconline.in/oprs-web/

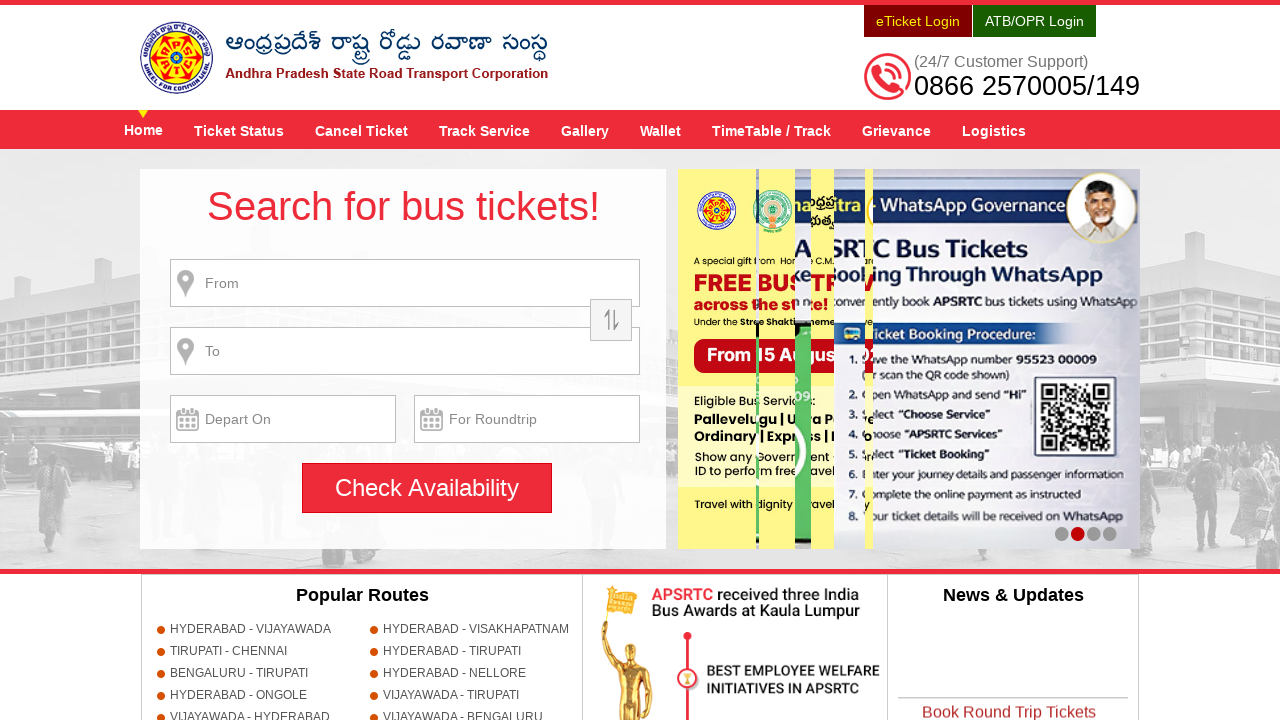

Clicked journey date input field to open date picker at (283, 419) on #txtJourneyDate
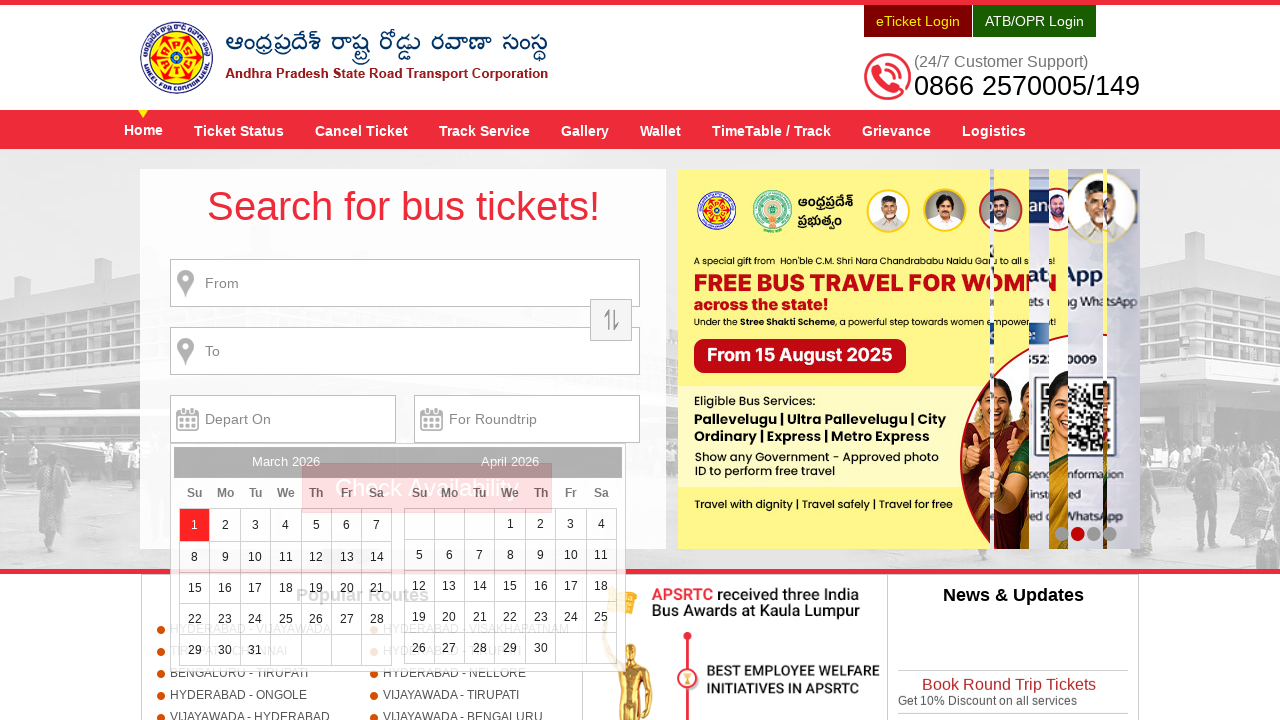

Calendar table appeared after clicking journey date field
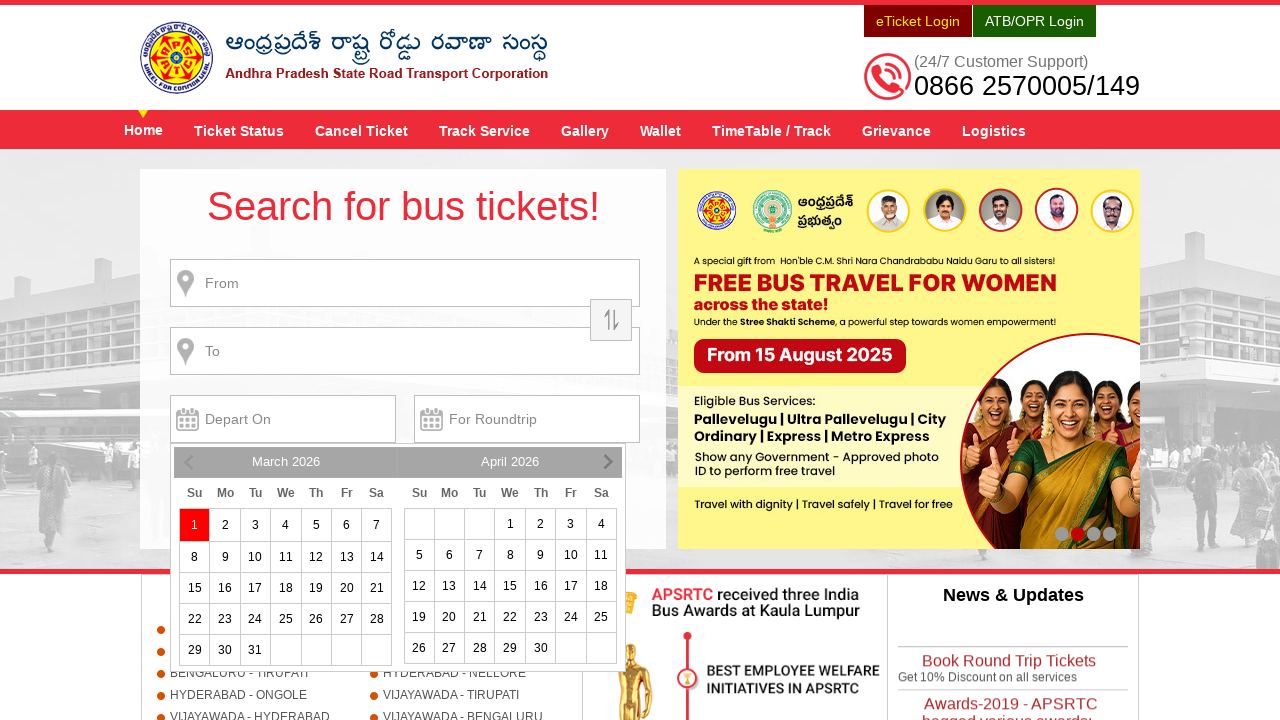

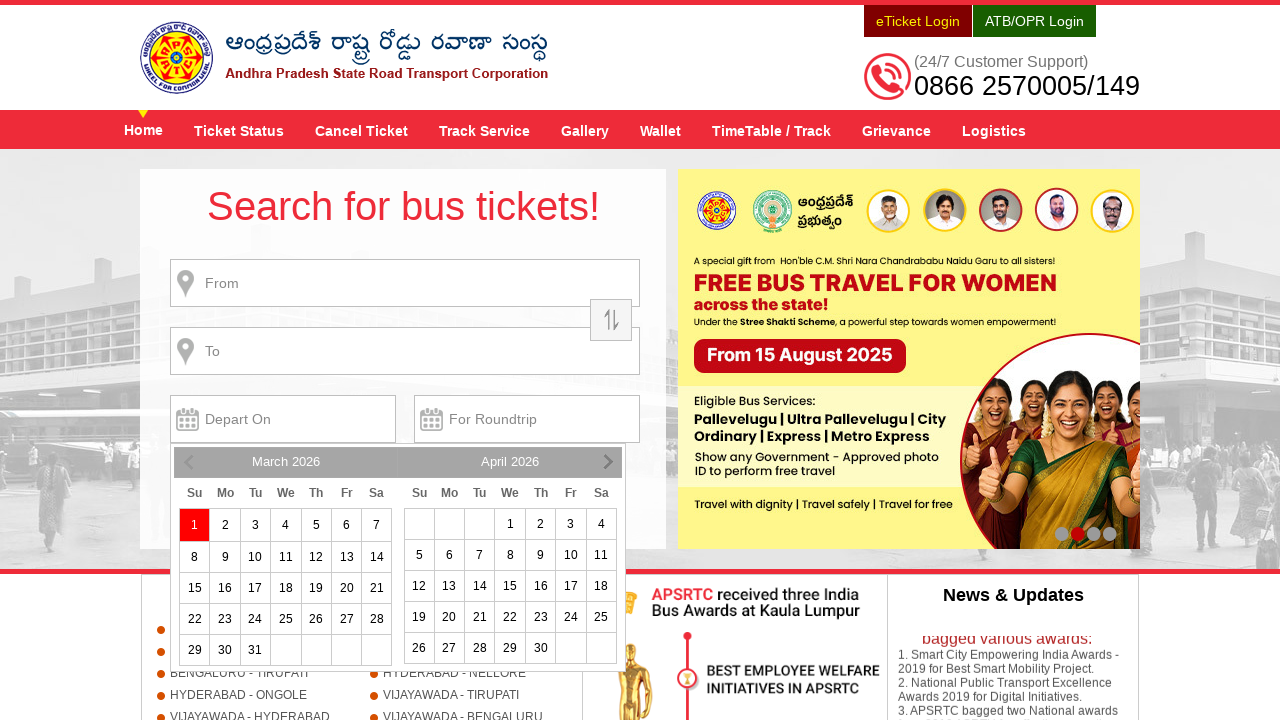